Tests that clicking Clear completed removes completed items from the list

Starting URL: https://demo.playwright.dev/todomvc

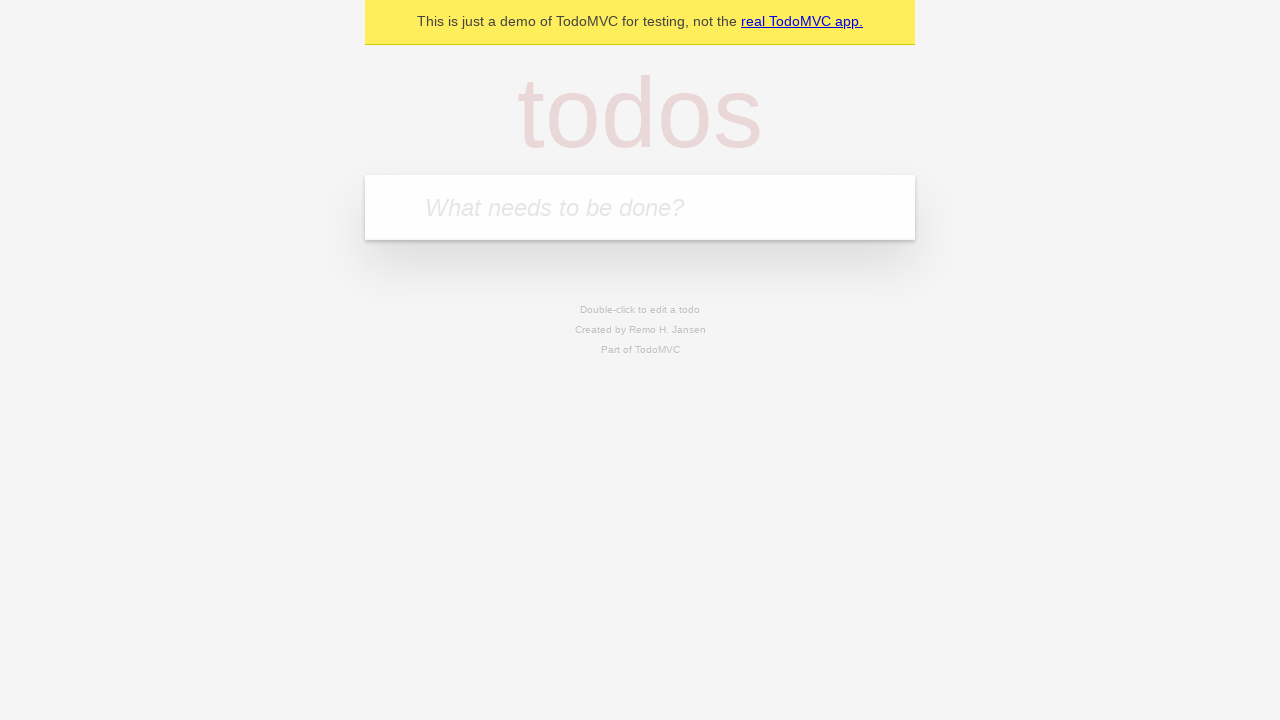

Filled todo input with 'buy some cheese' on internal:attr=[placeholder="What needs to be done?"i]
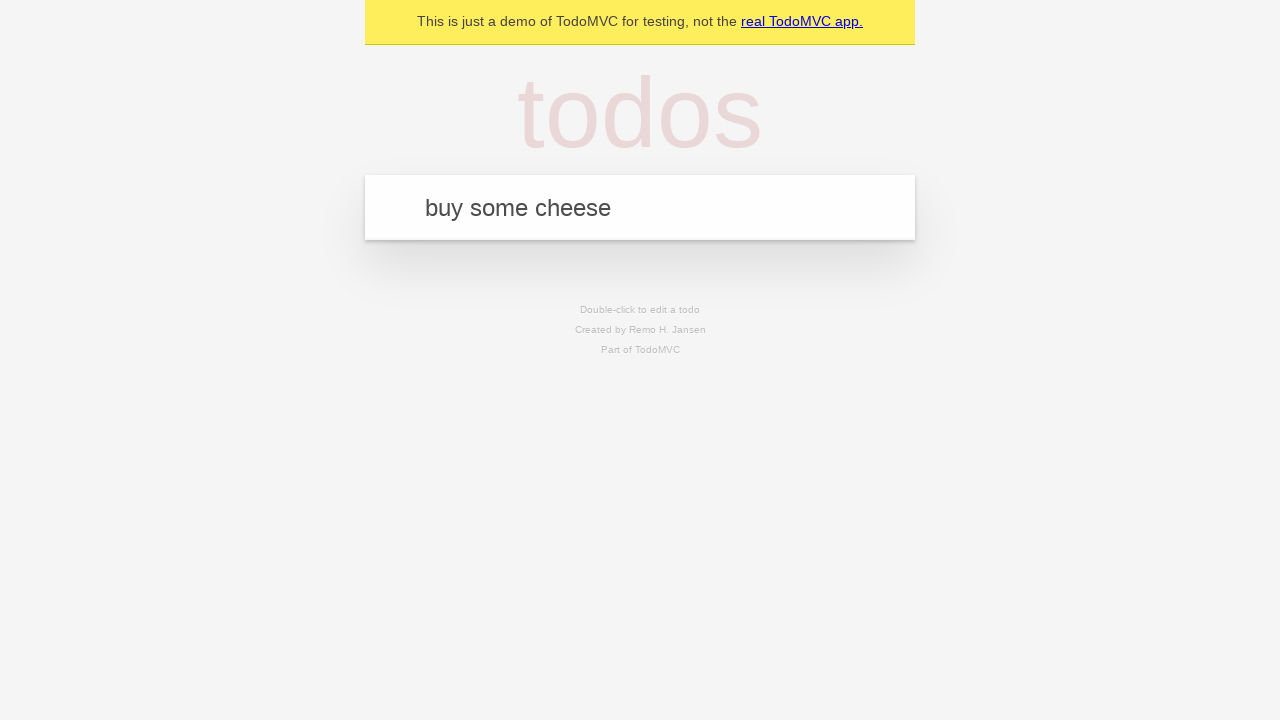

Pressed Enter to add first todo item on internal:attr=[placeholder="What needs to be done?"i]
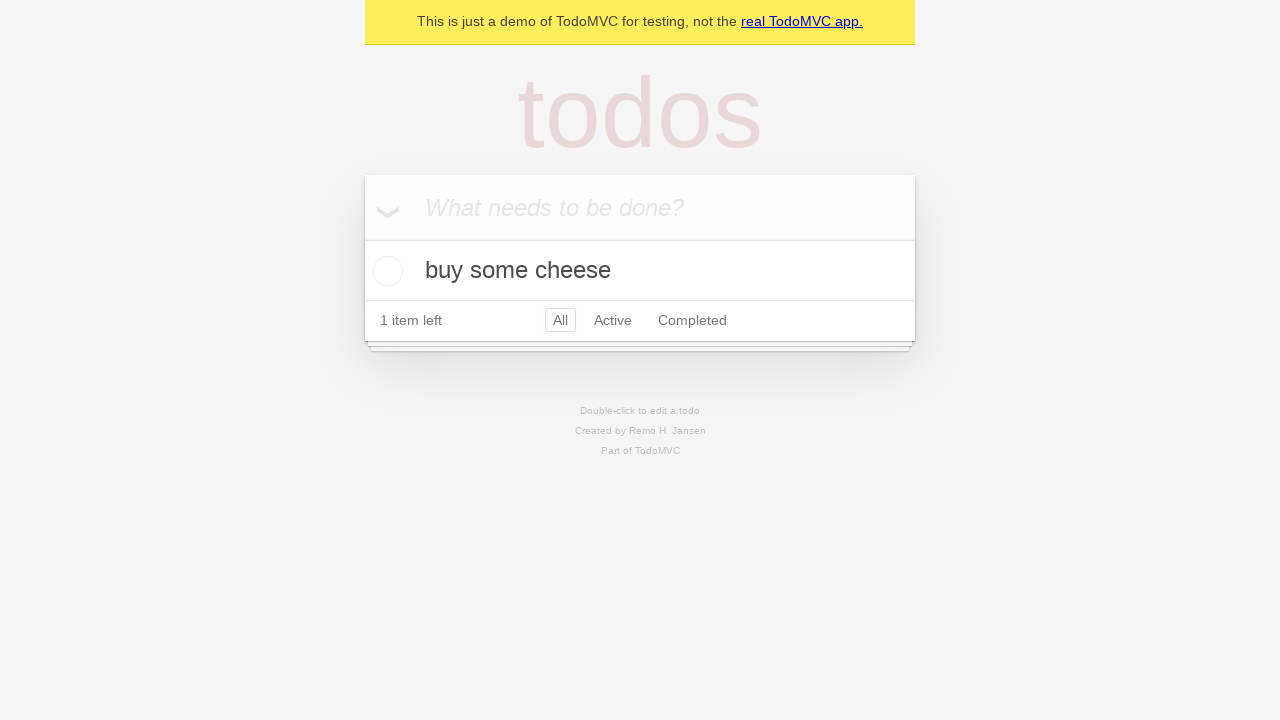

Filled todo input with 'feed the cat' on internal:attr=[placeholder="What needs to be done?"i]
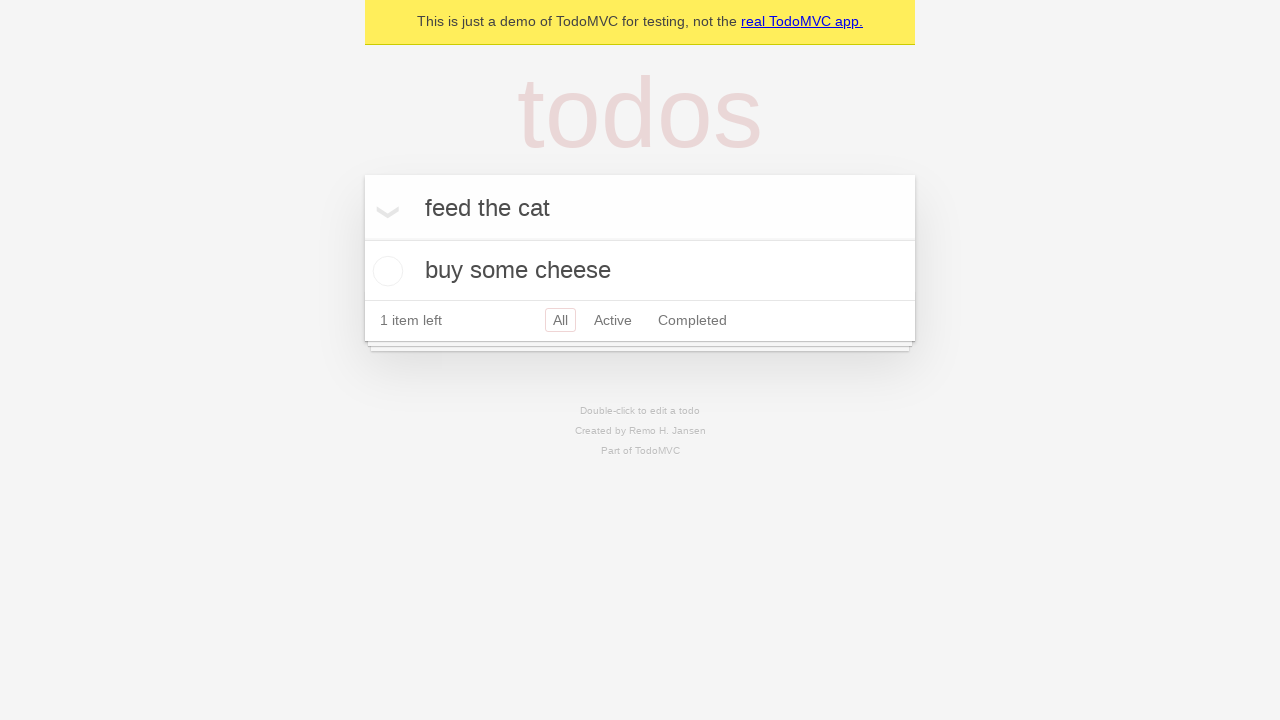

Pressed Enter to add second todo item on internal:attr=[placeholder="What needs to be done?"i]
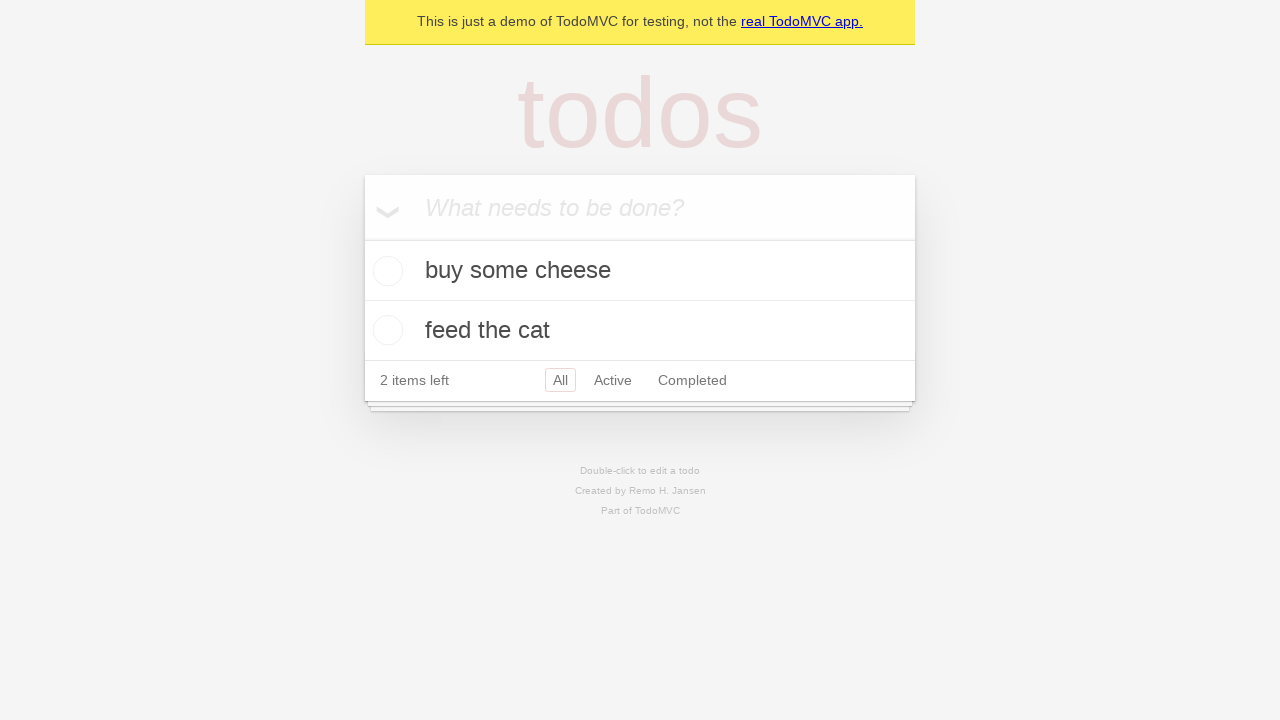

Filled todo input with 'book a doctors appointment' on internal:attr=[placeholder="What needs to be done?"i]
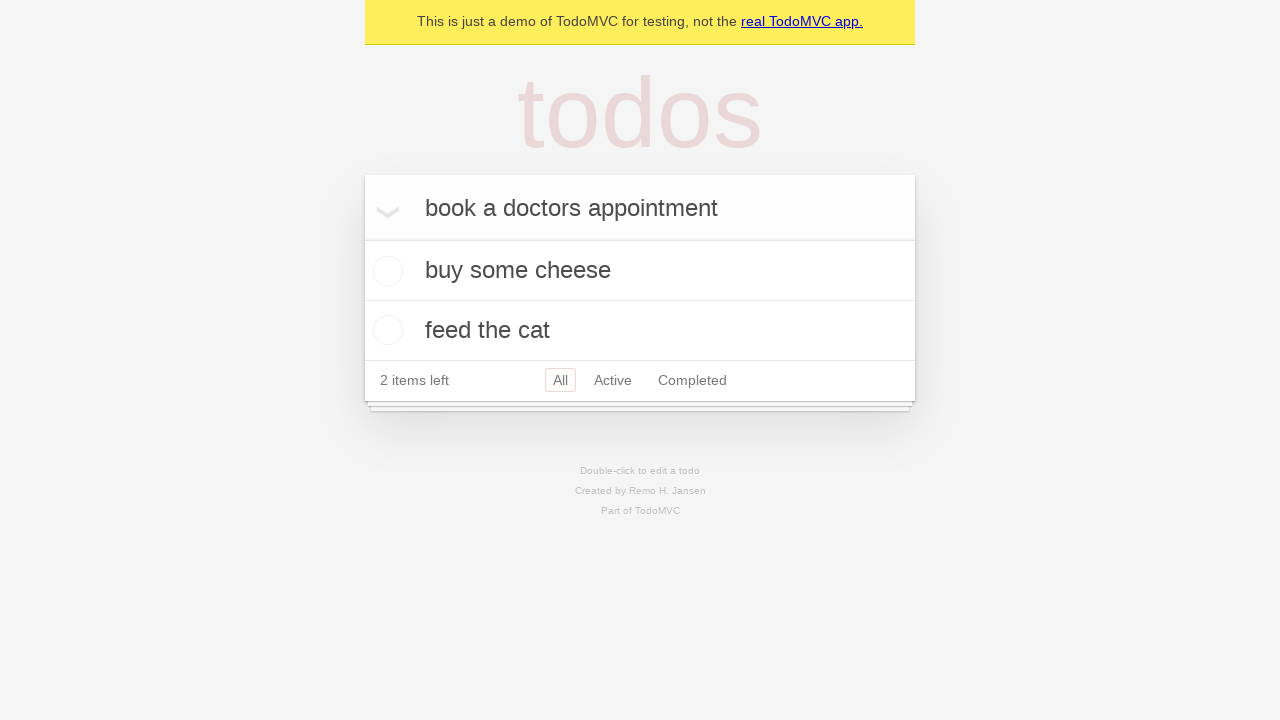

Pressed Enter to add third todo item on internal:attr=[placeholder="What needs to be done?"i]
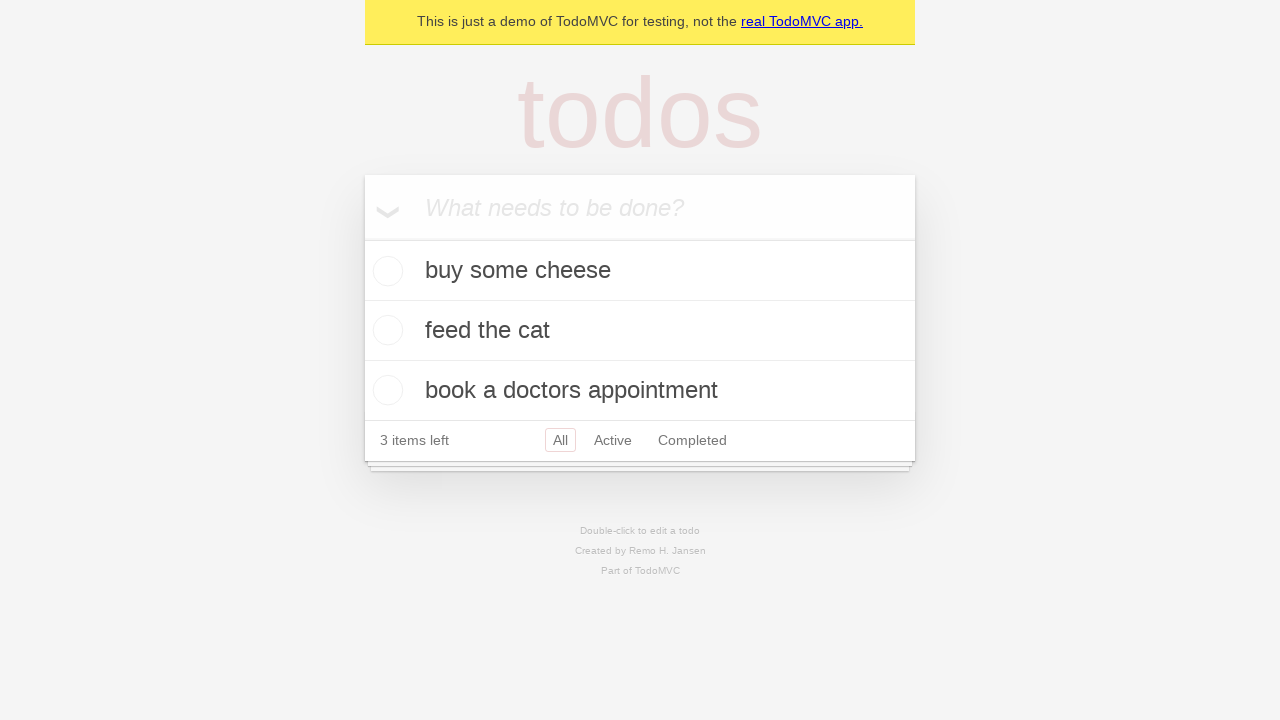

Checked the second todo item (feed the cat) as completed at (385, 330) on internal:testid=[data-testid="todo-item"s] >> nth=1 >> internal:role=checkbox
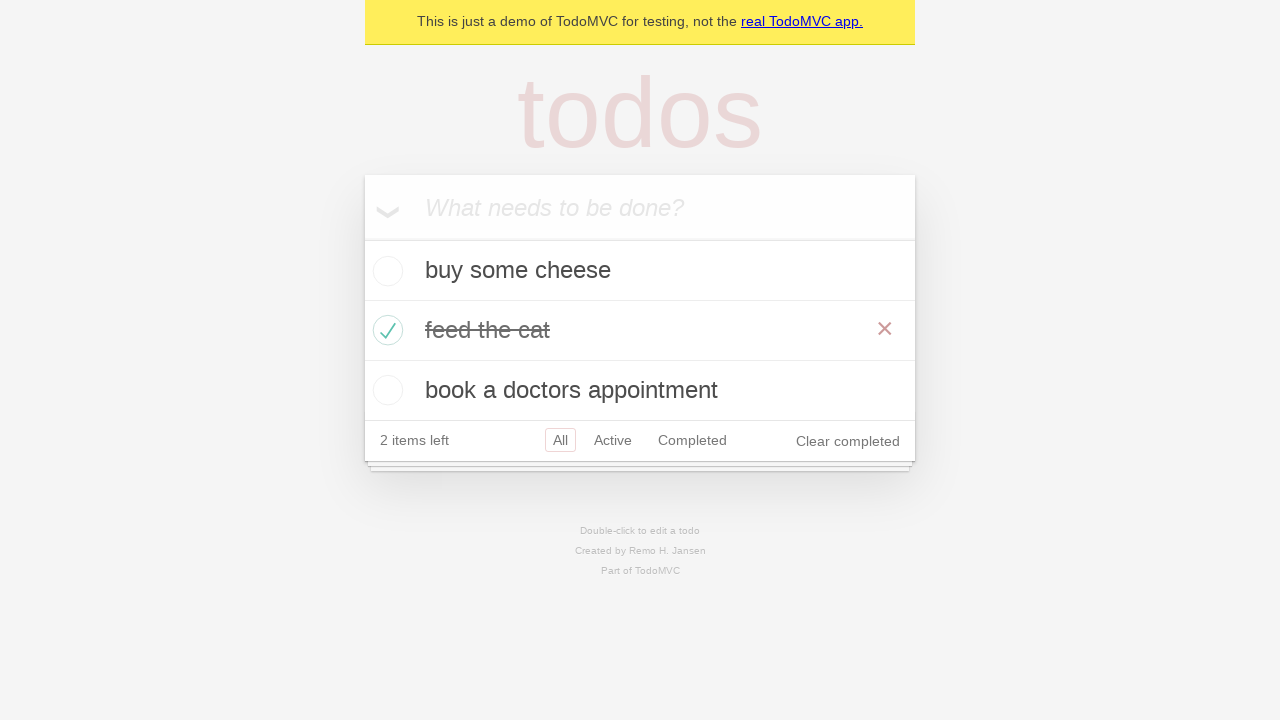

Clicked Clear completed button to remove completed items at (848, 441) on internal:role=button[name="Clear completed"i]
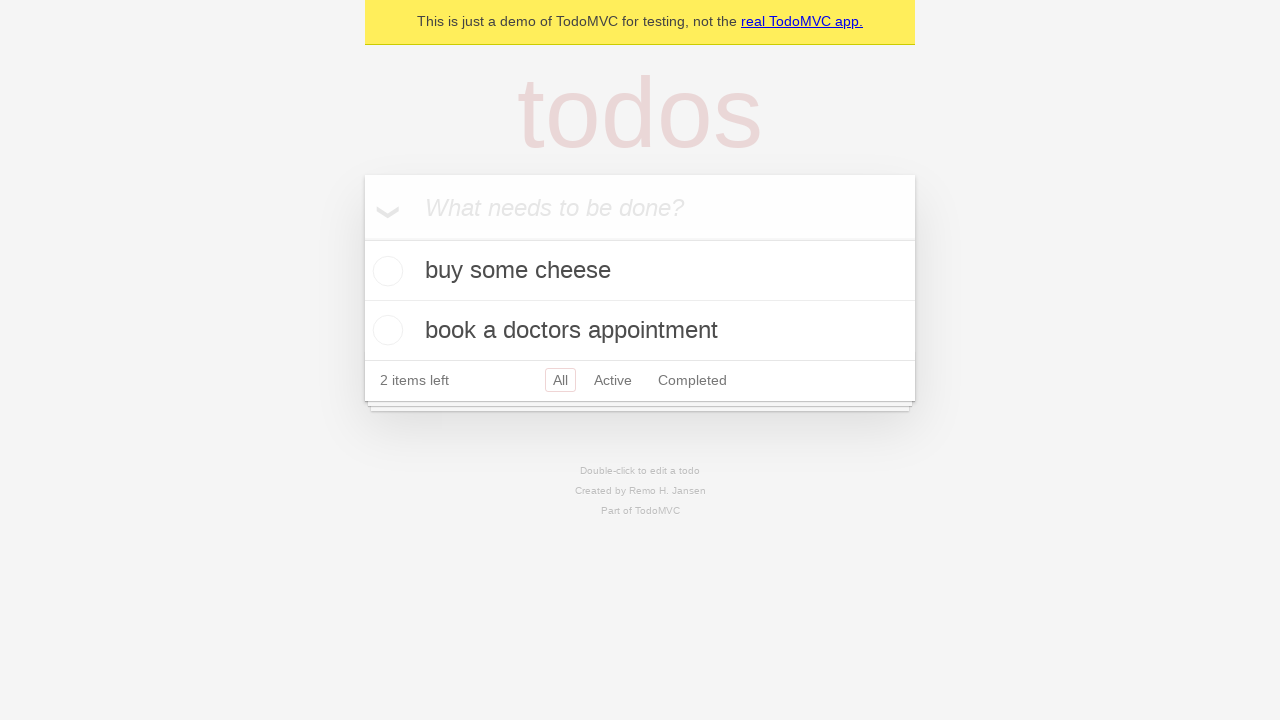

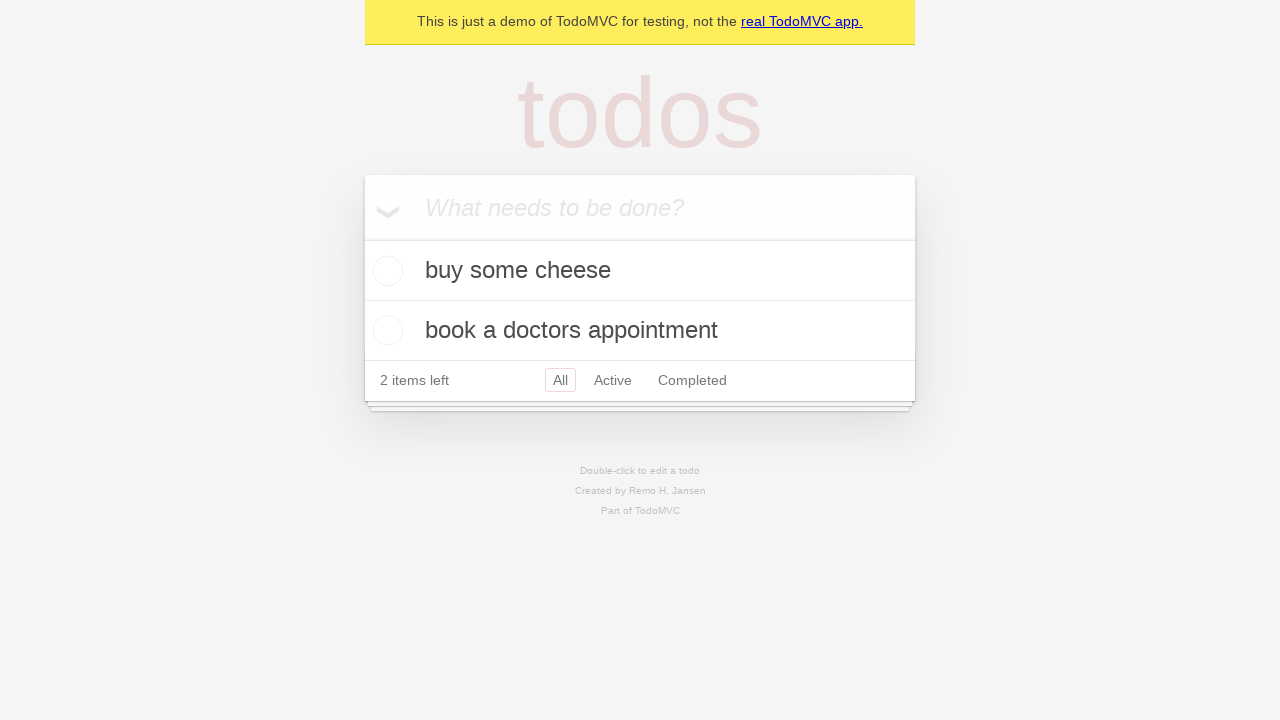